Tests that a todo item is removed when edited to an empty string

Starting URL: https://demo.playwright.dev/todomvc

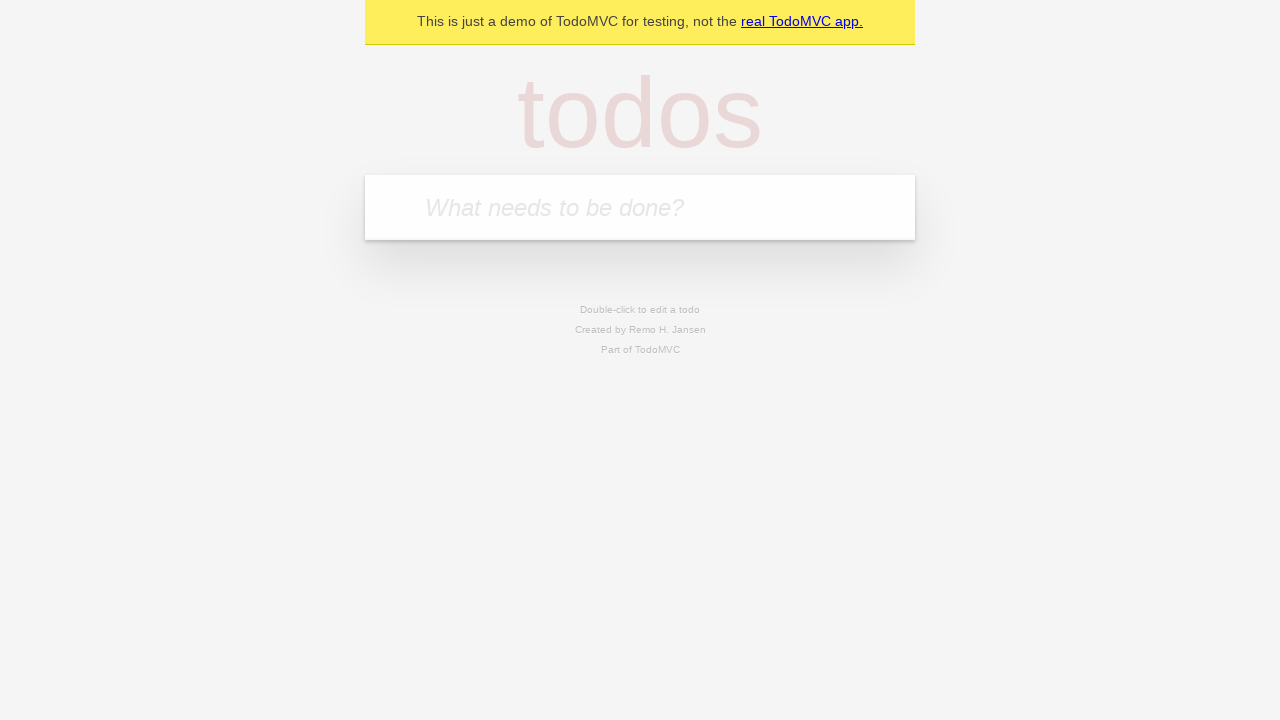

Filled todo input with 'buy some cheese' on internal:attr=[placeholder="What needs to be done?"i]
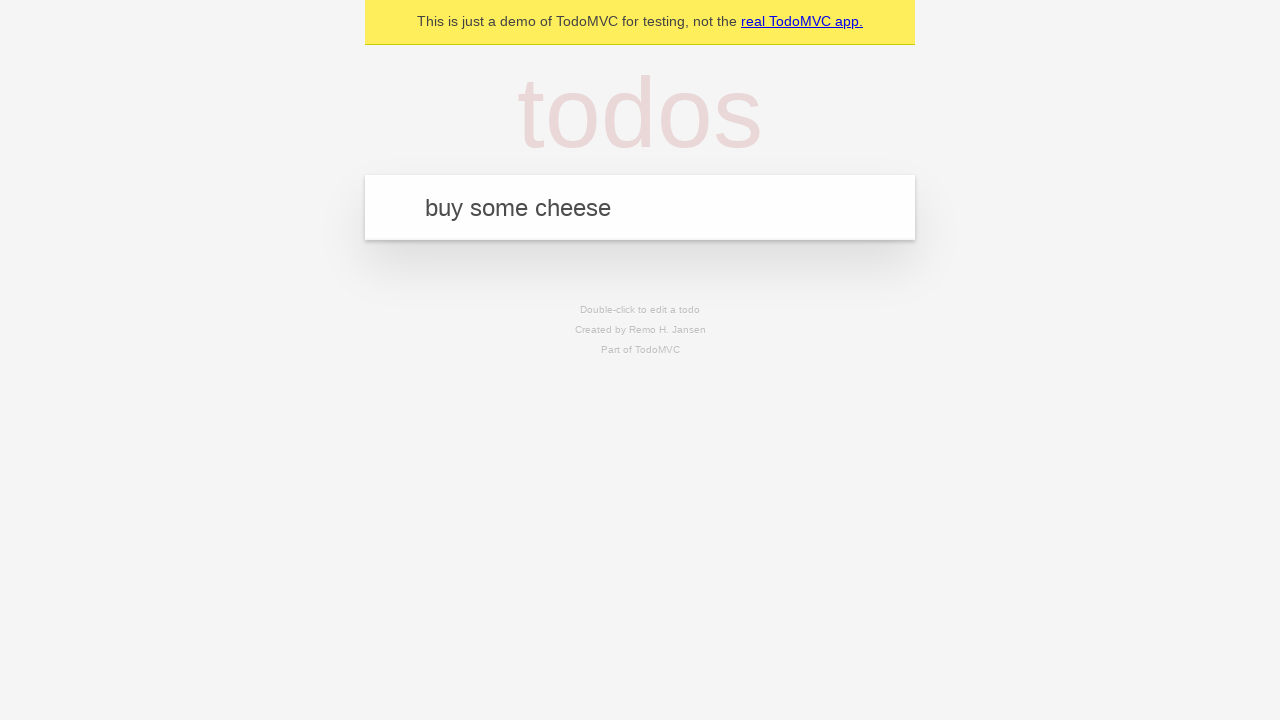

Pressed Enter to add todo item 'buy some cheese' on internal:attr=[placeholder="What needs to be done?"i]
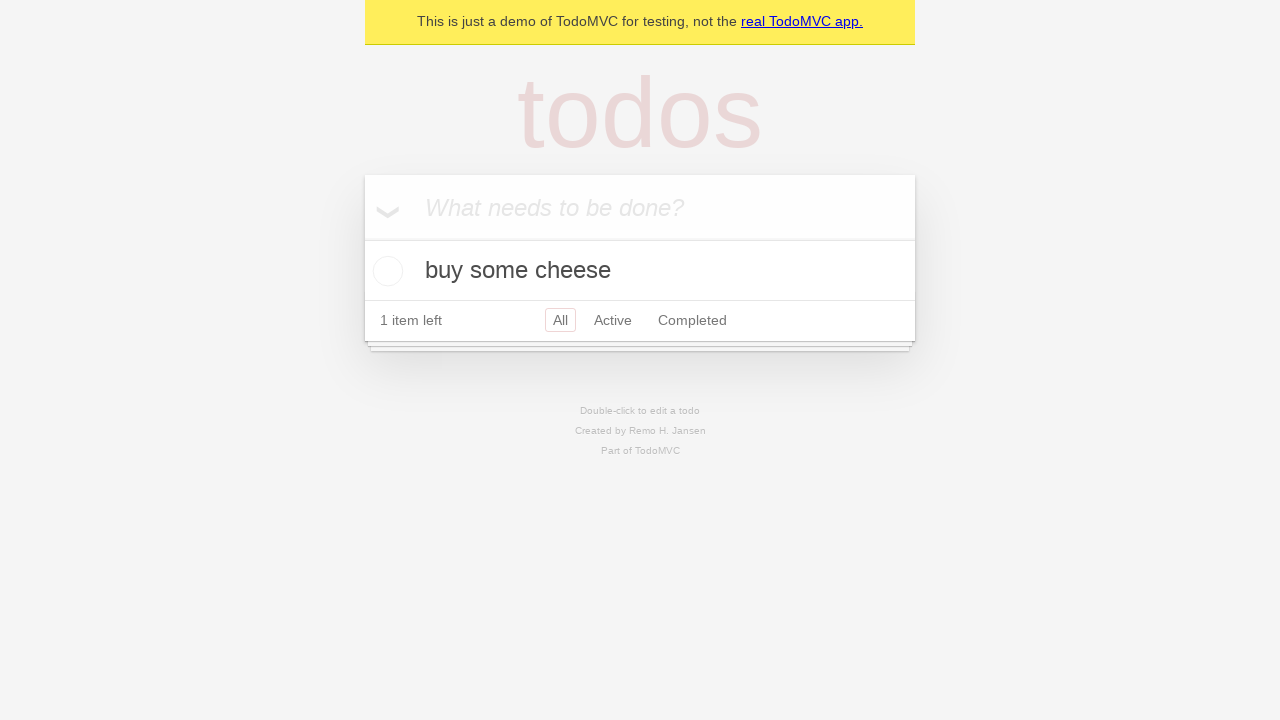

Filled todo input with 'feed the cat' on internal:attr=[placeholder="What needs to be done?"i]
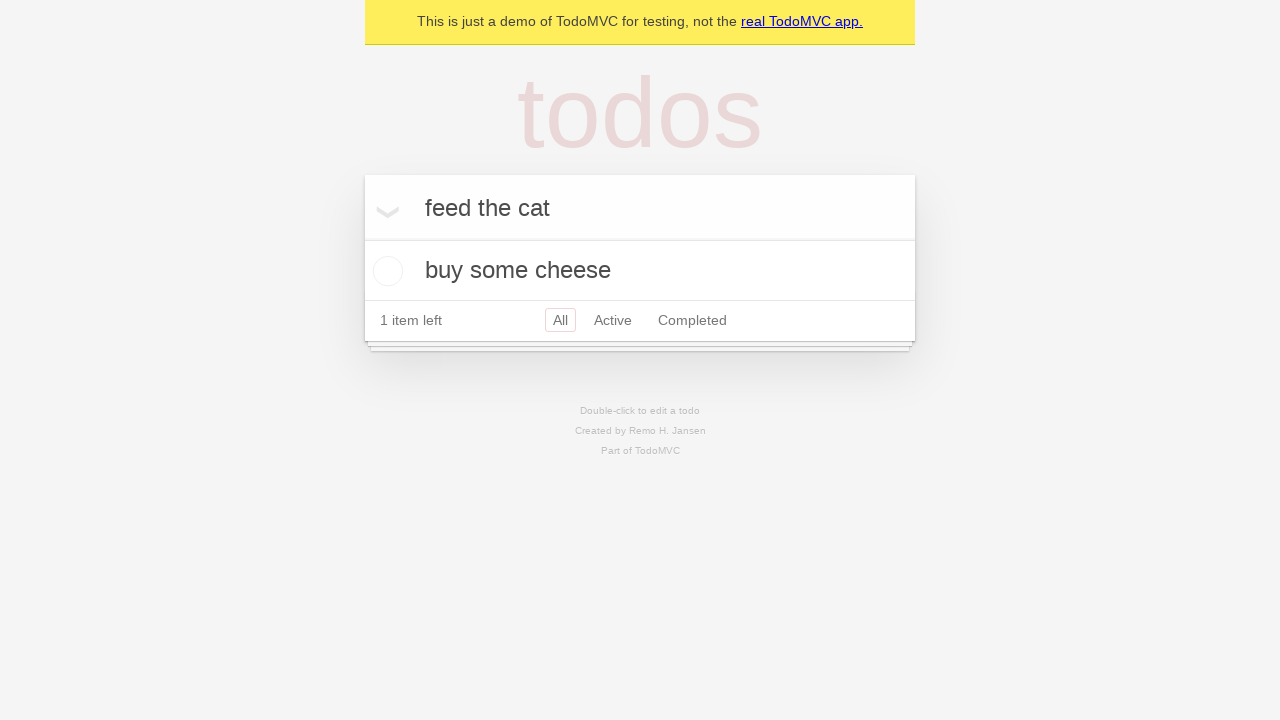

Pressed Enter to add todo item 'feed the cat' on internal:attr=[placeholder="What needs to be done?"i]
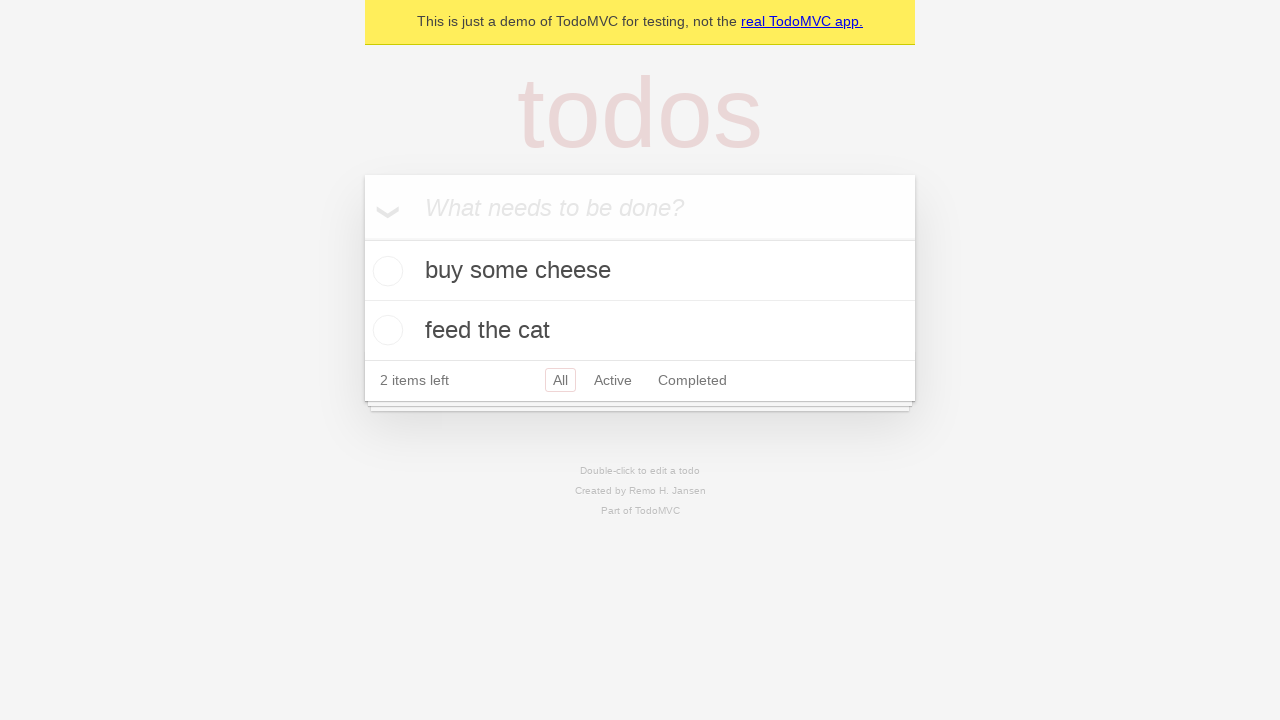

Filled todo input with 'book a doctors appointment' on internal:attr=[placeholder="What needs to be done?"i]
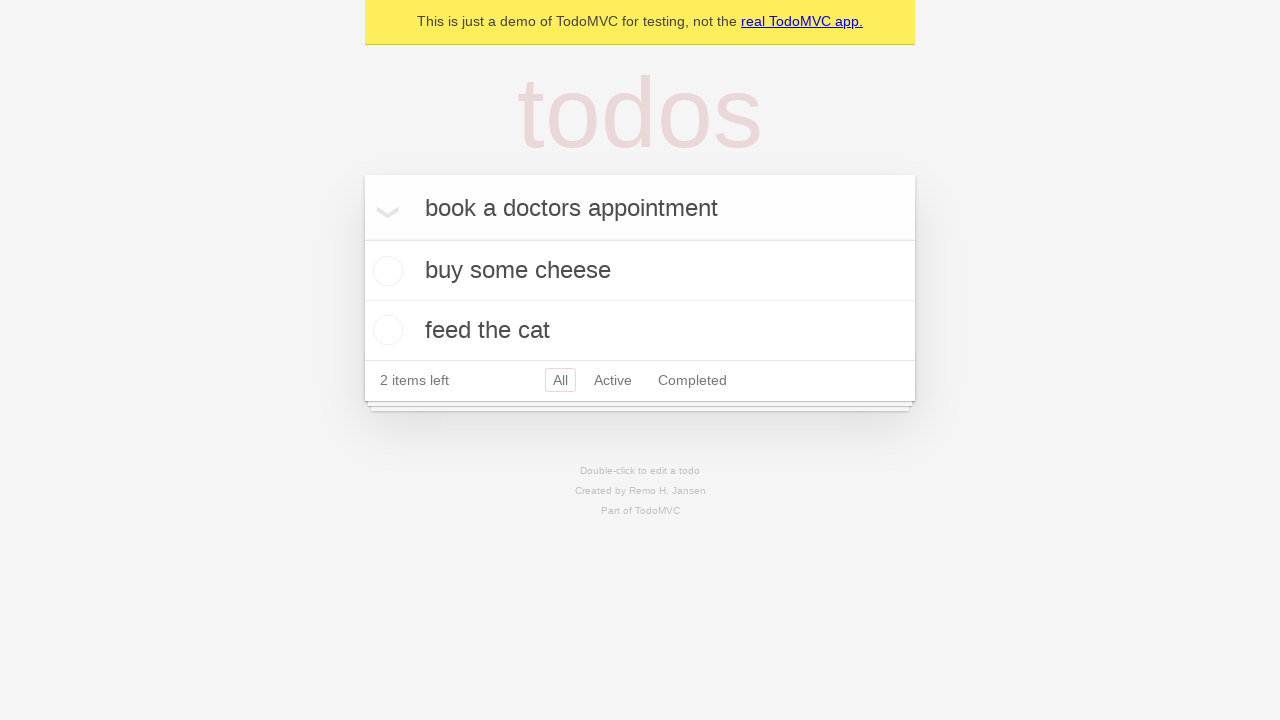

Pressed Enter to add todo item 'book a doctors appointment' on internal:attr=[placeholder="What needs to be done?"i]
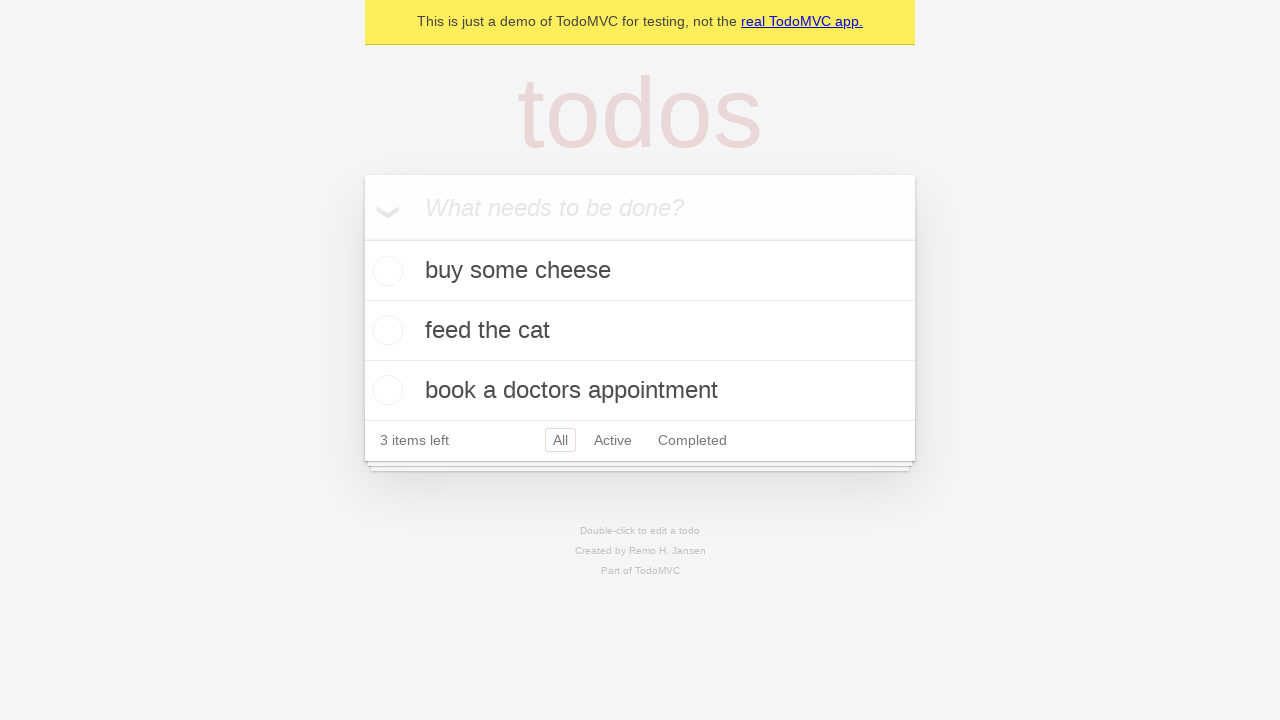

Waited for all 3 todo items to load
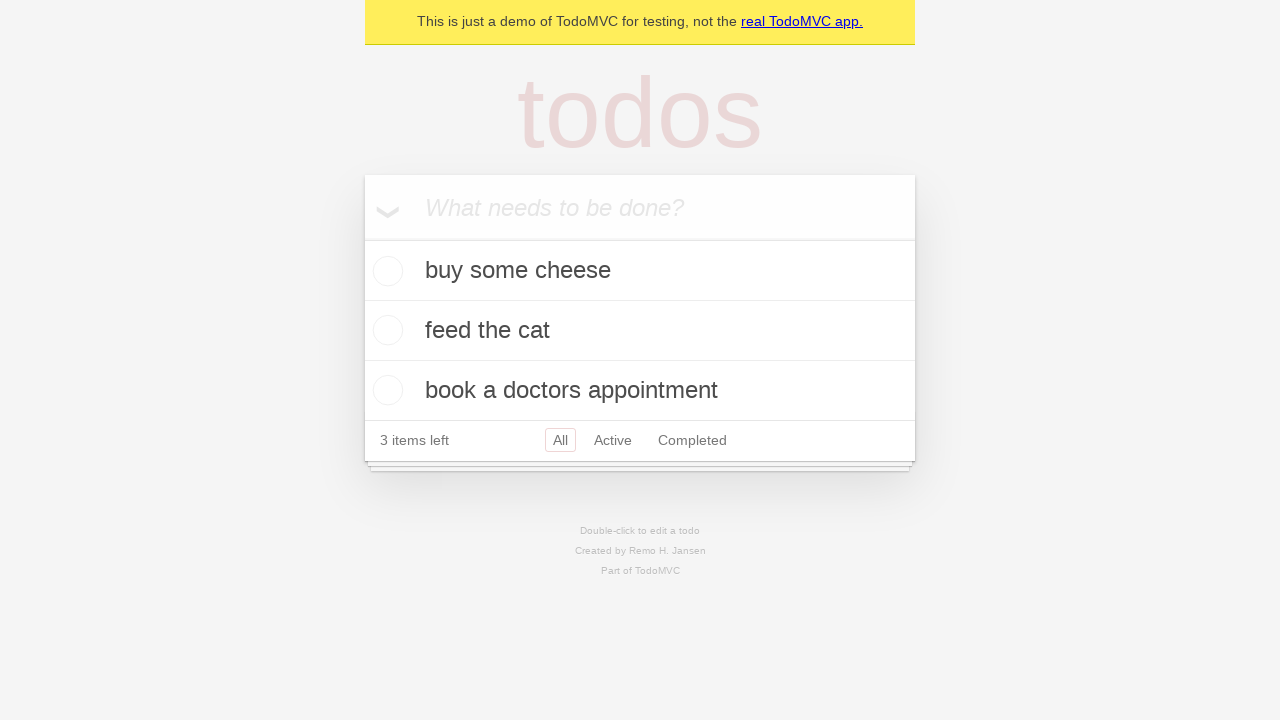

Double-clicked the second todo item to enter edit mode at (640, 331) on internal:testid=[data-testid="todo-item"s] >> nth=1
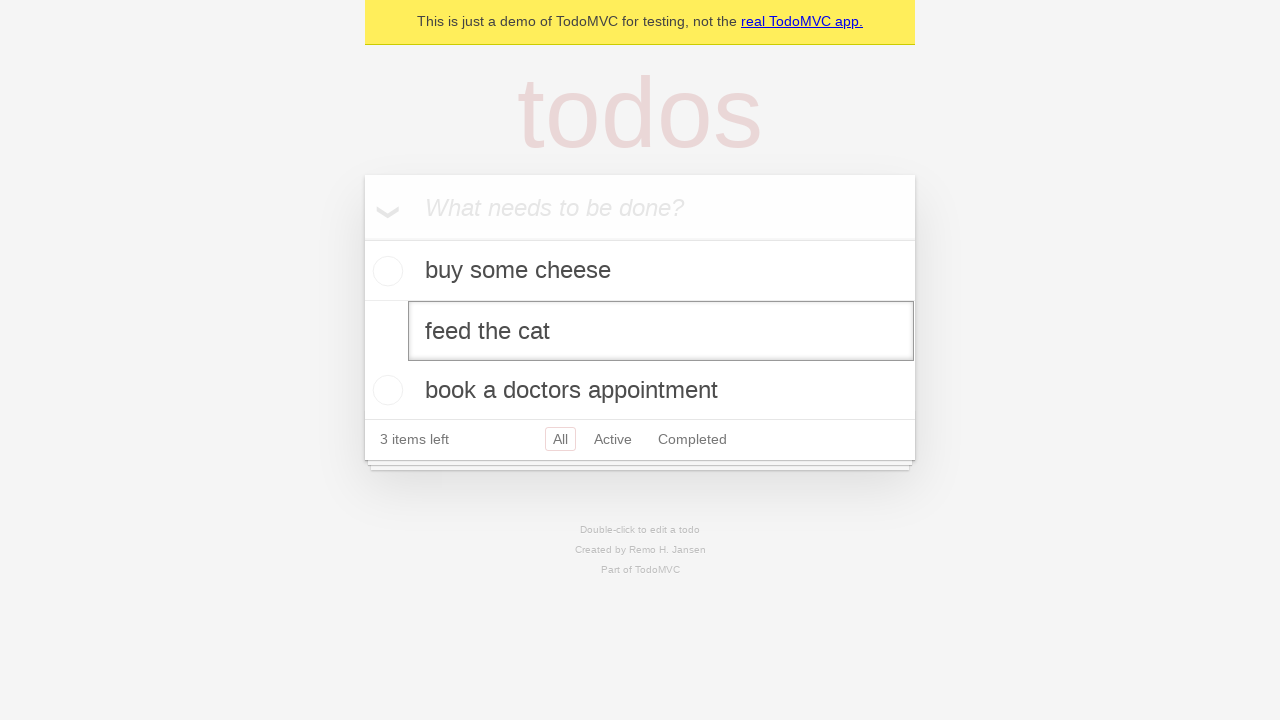

Cleared the text in the edit field to an empty string on internal:testid=[data-testid="todo-item"s] >> nth=1 >> internal:role=textbox[nam
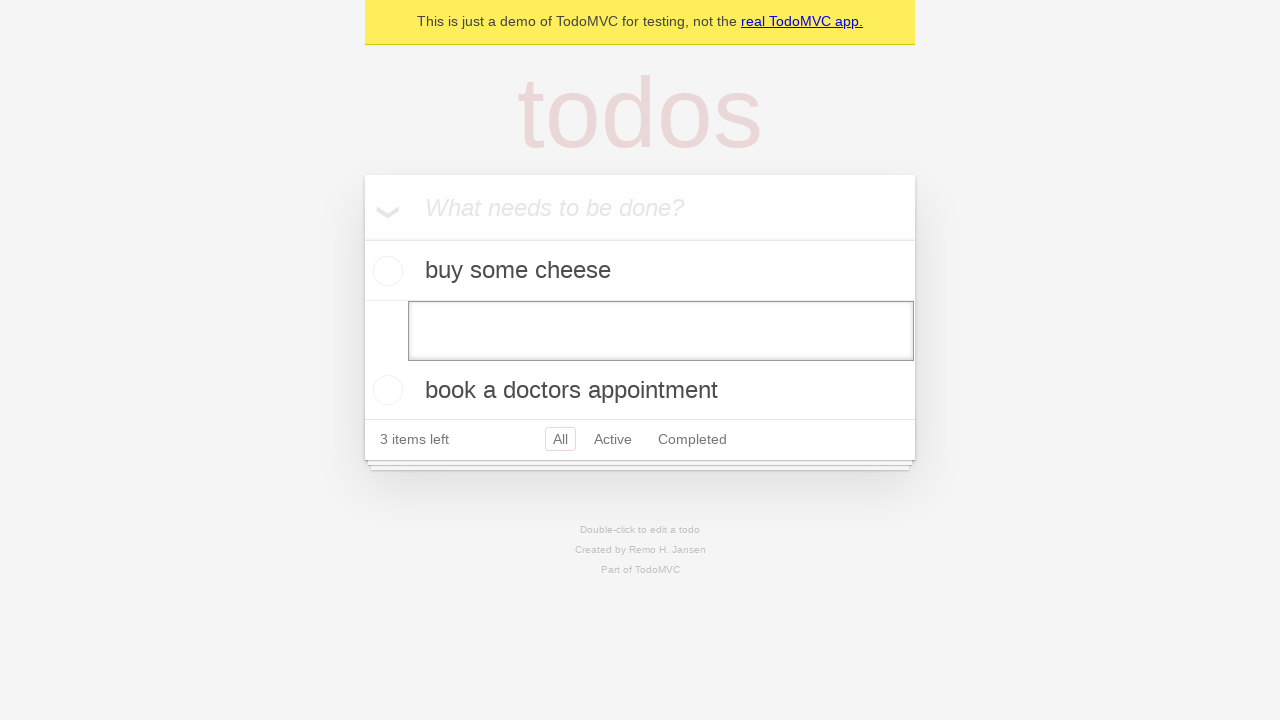

Pressed Enter to confirm the empty edit, removing the todo item on internal:testid=[data-testid="todo-item"s] >> nth=1 >> internal:role=textbox[nam
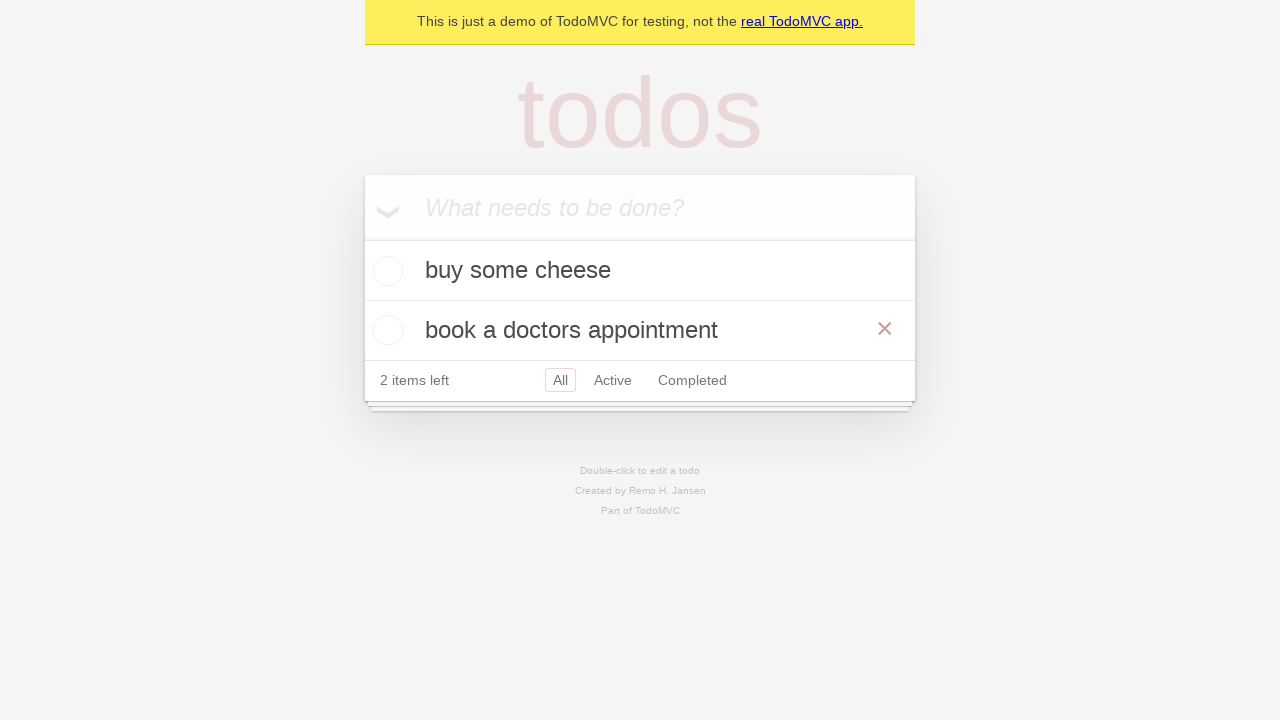

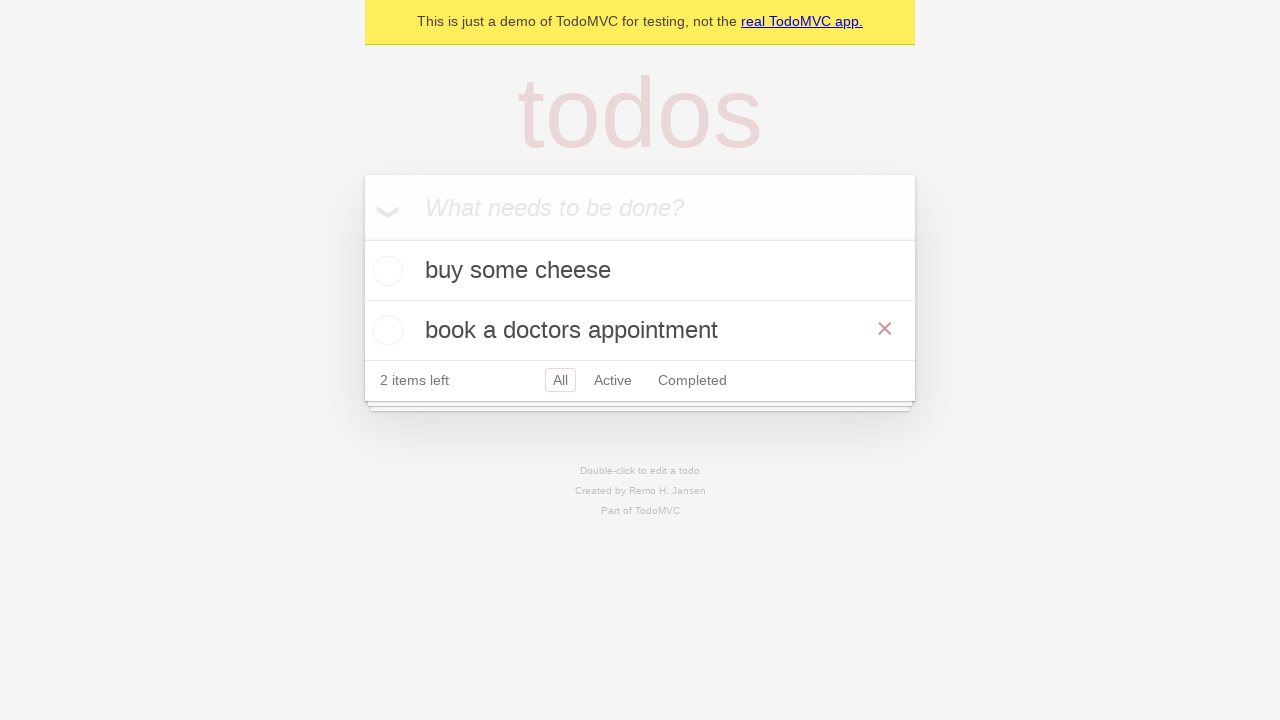